Tests navigation to Browse Languages page and verifies the table headers for Language and Author are displayed

Starting URL: http://www.99-bottles-of-beer.net/

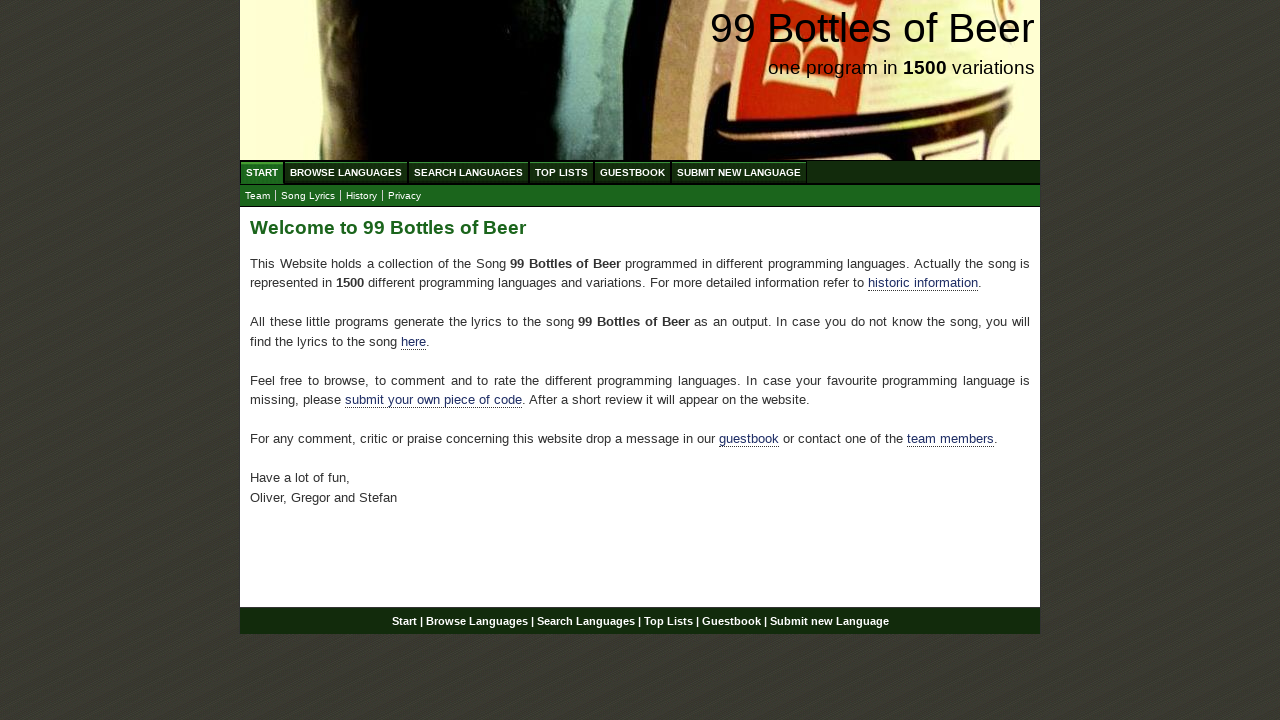

Clicked on Browse Languages link in navigation menu at (346, 172) on #navigation #menu li a[href='/abc.html']
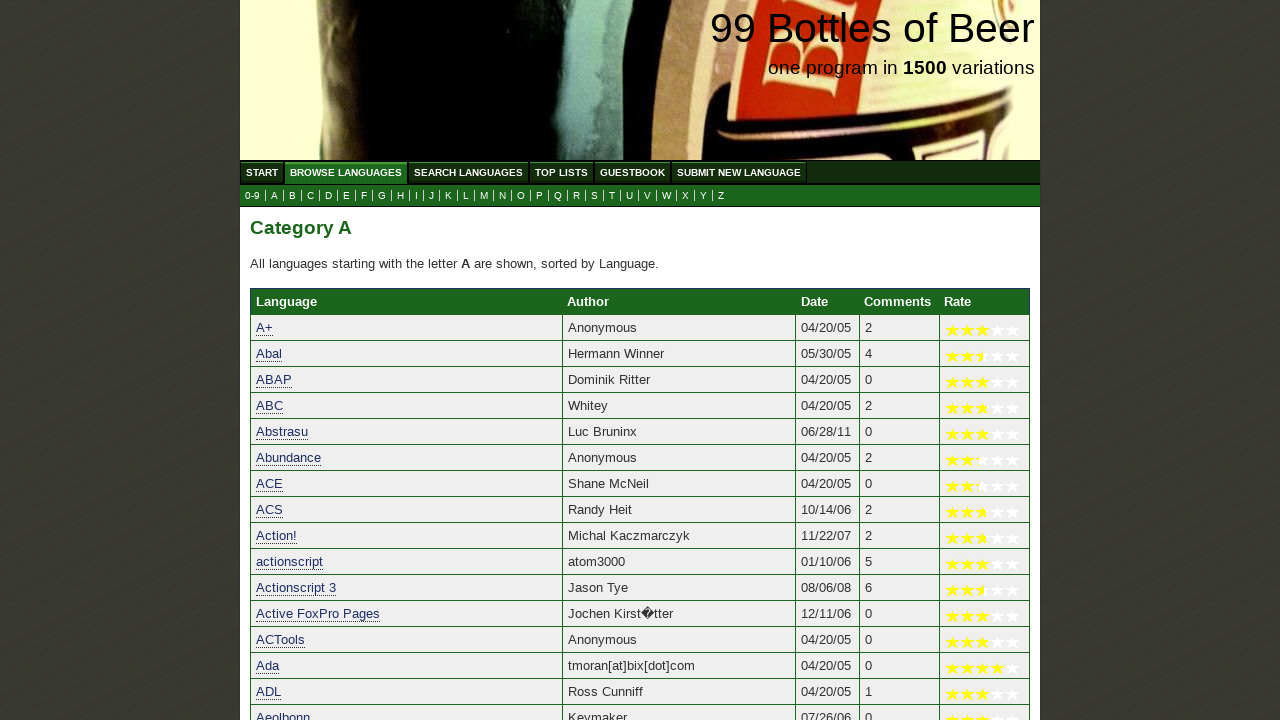

Table with id 'category' loaded
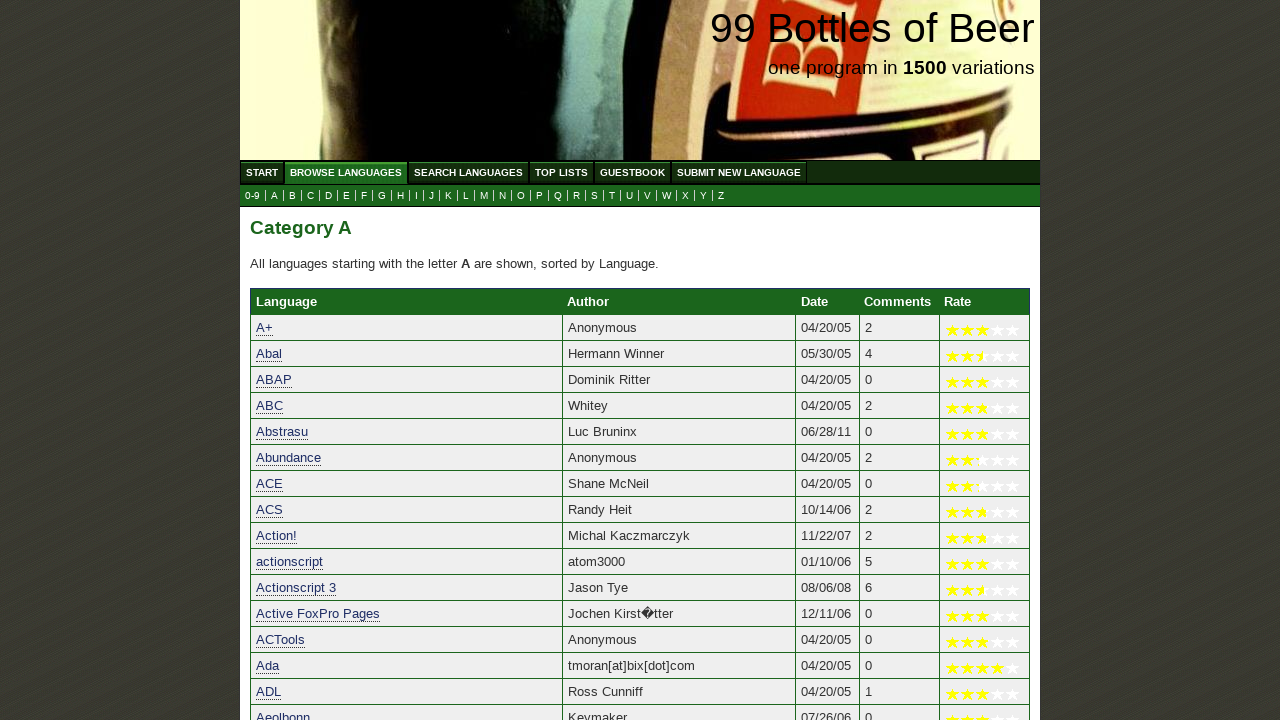

Verified Language header is displayed in table
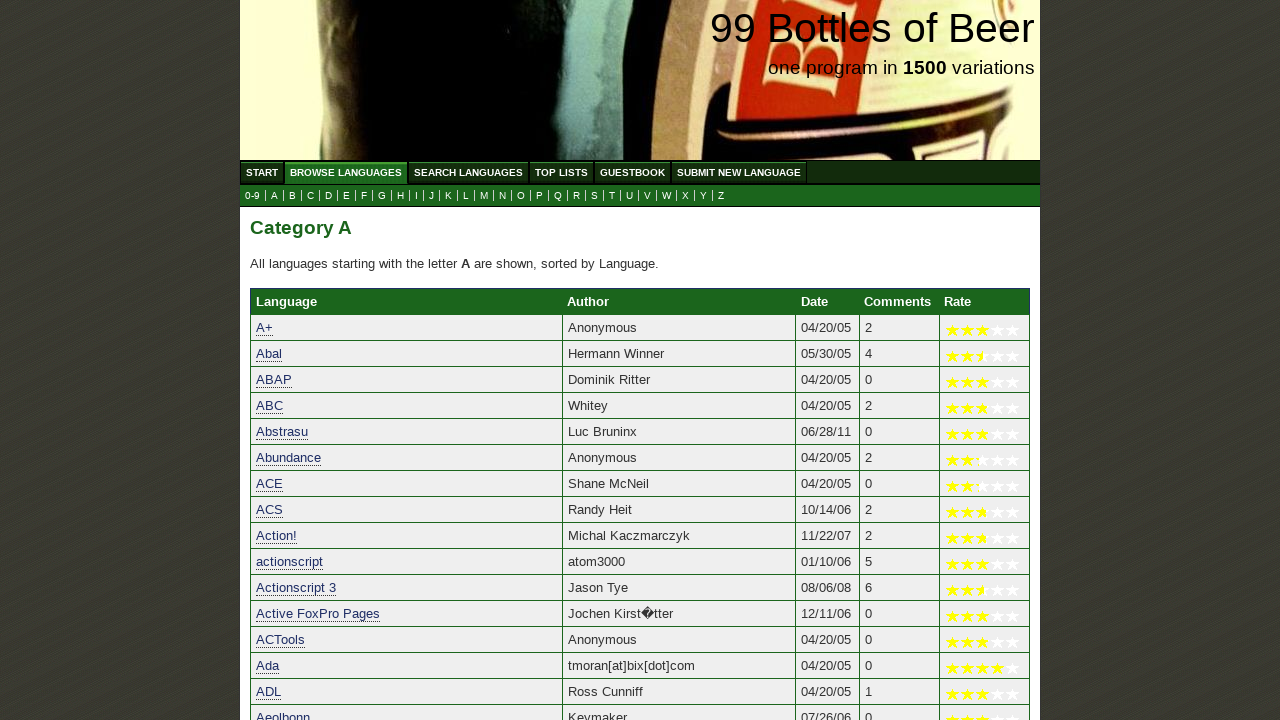

Verified Author header is displayed in table
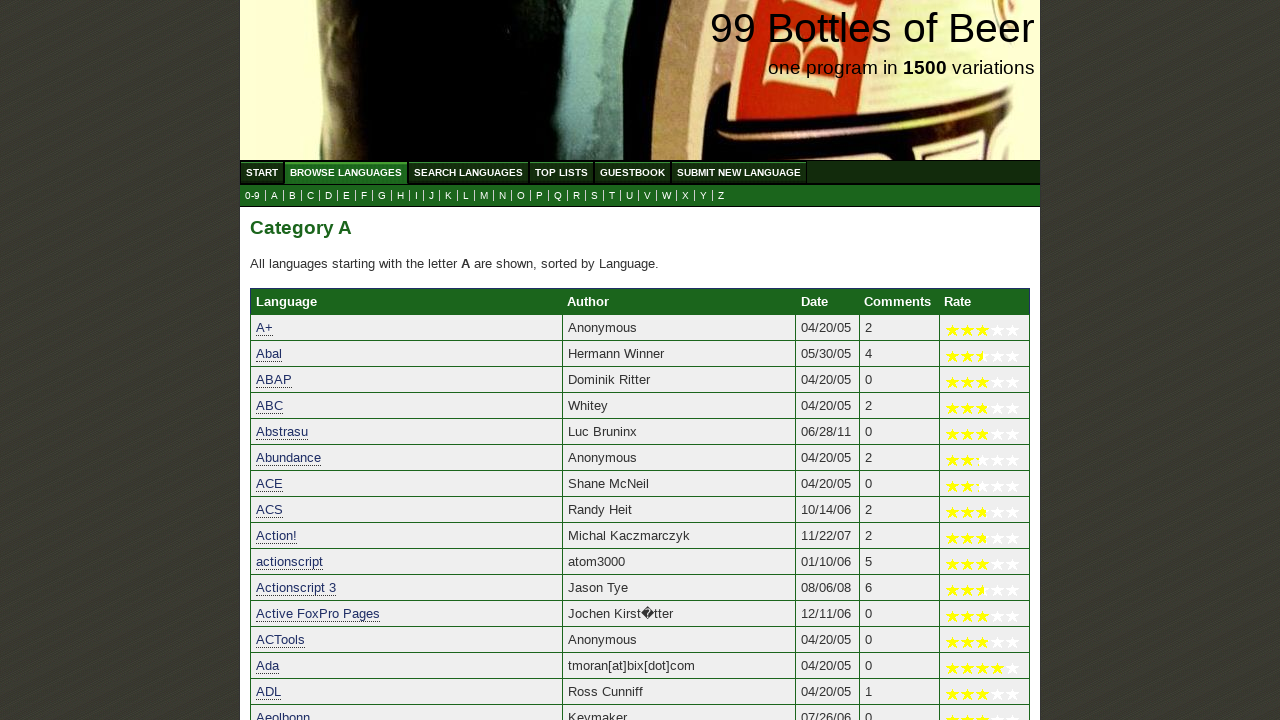

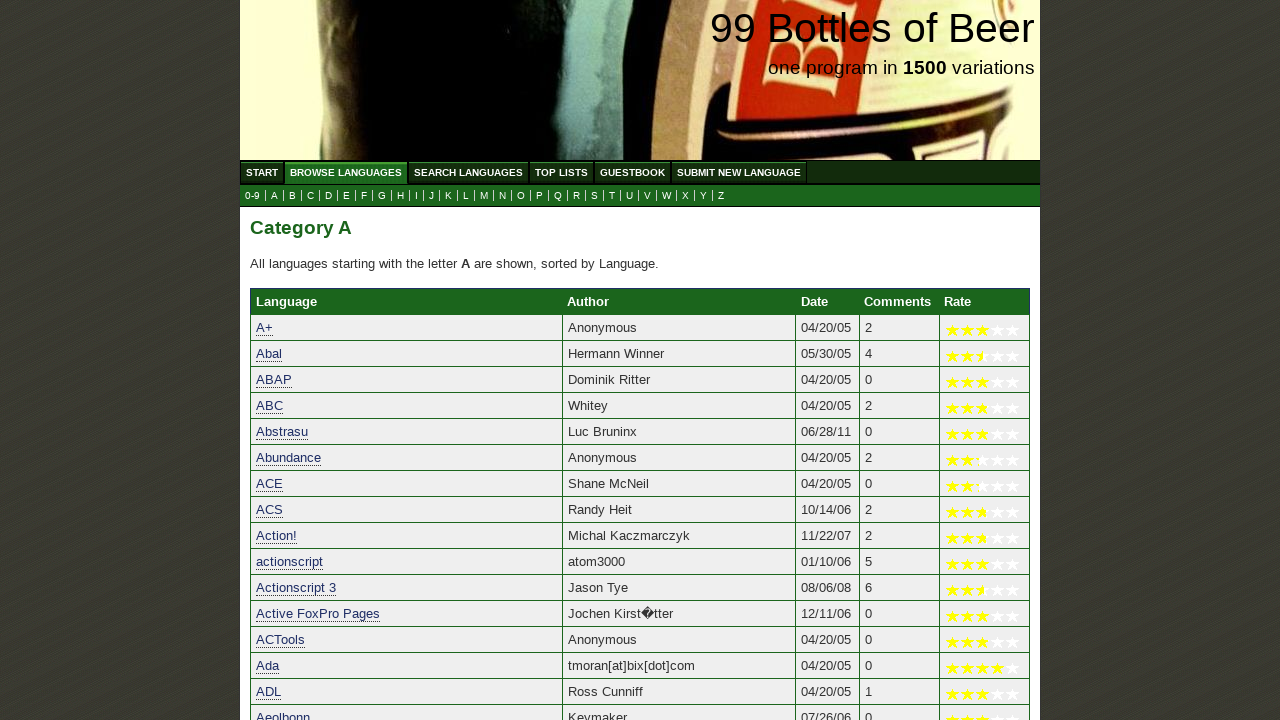